Comprehensive e-commerce test that searches for products, navigates to product details, verifies sale badges and prices, adds items to cart, updates quantity, and verifies cart totals.

Starting URL: https://practice.automationtesting.in/shop/

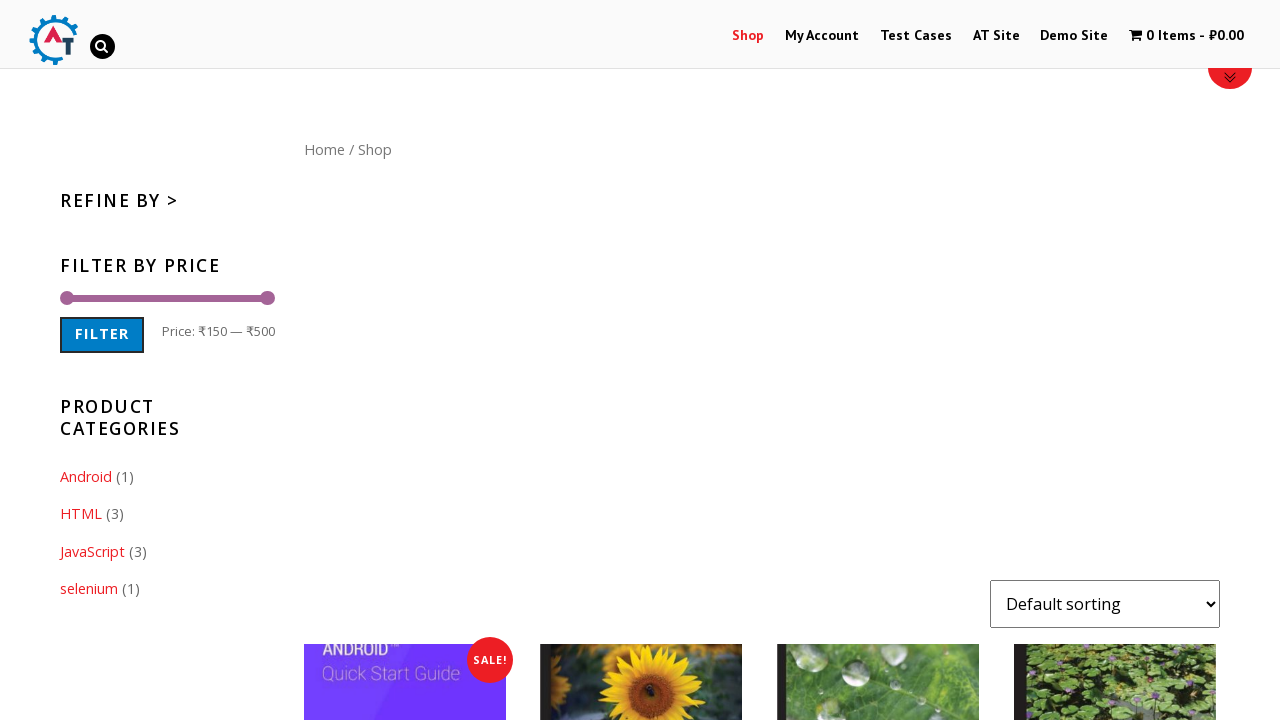

Filled search field with 'html' on input[name='s']
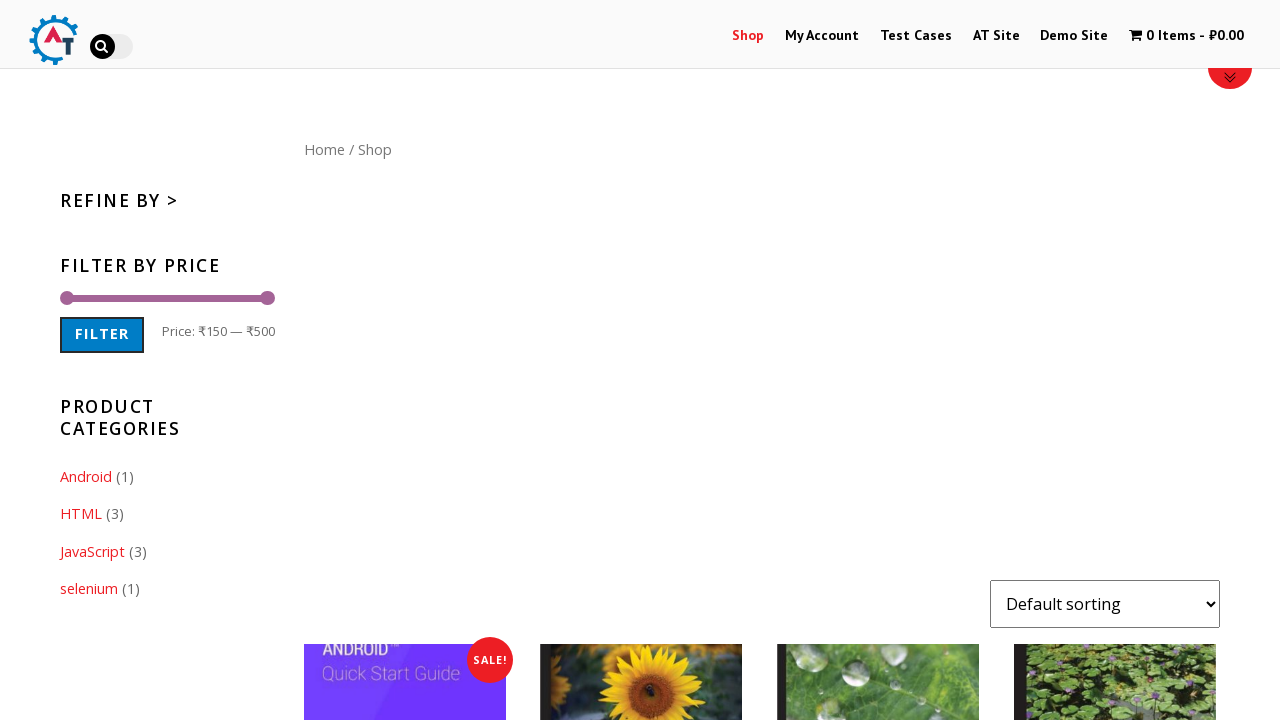

Pressed Enter to search for 'html' on input[name='s']
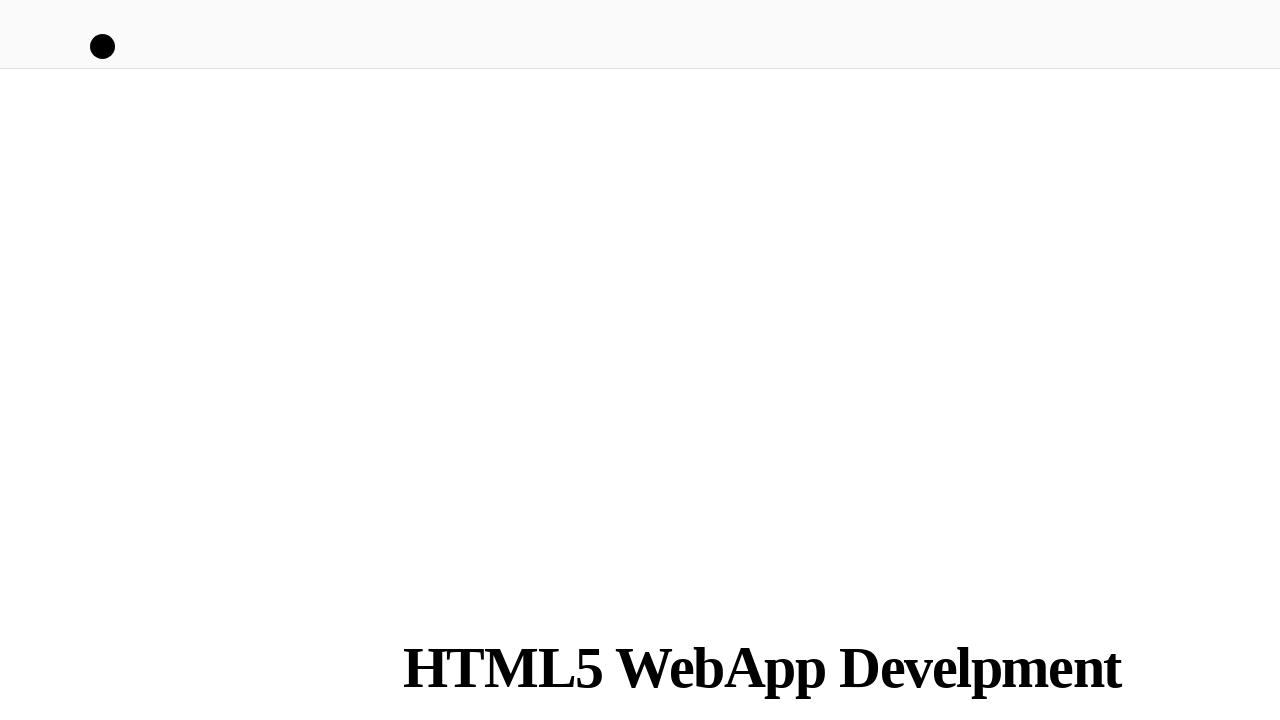

Search results page loaded
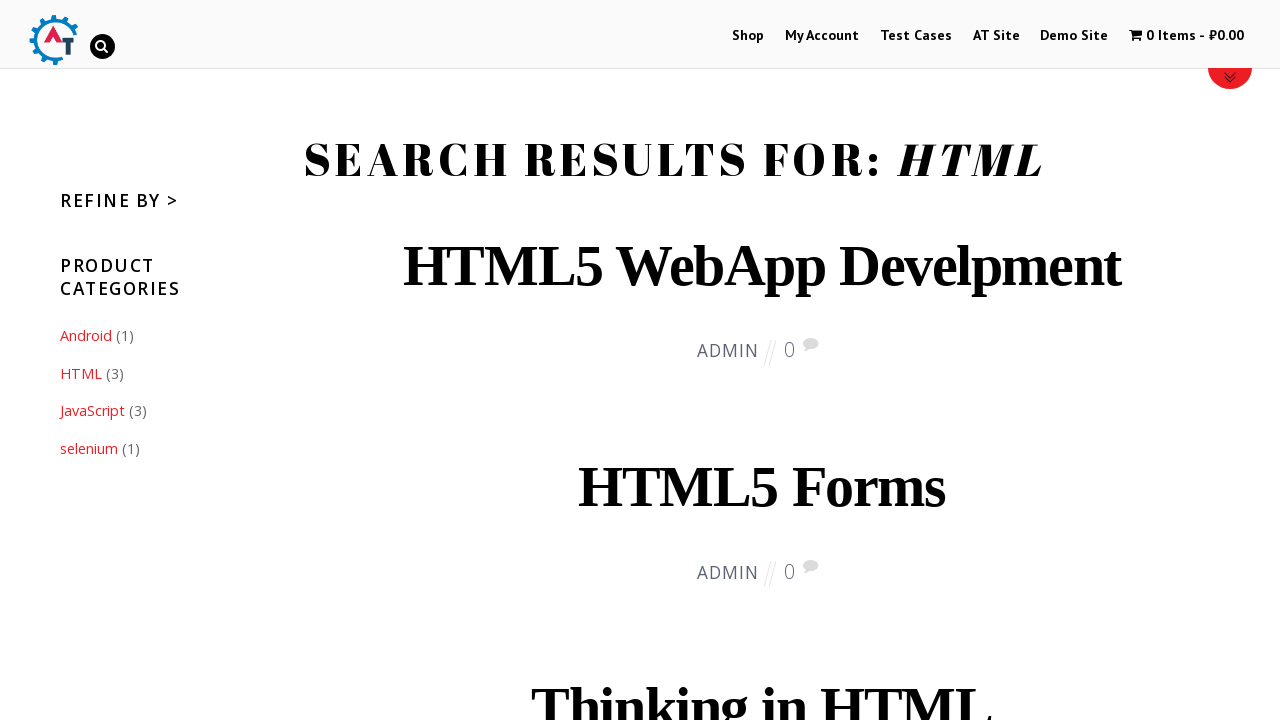

Clicked on 'Thinking in HTML' product at (762, 689) on h2 a[title='Thinking in HTML']
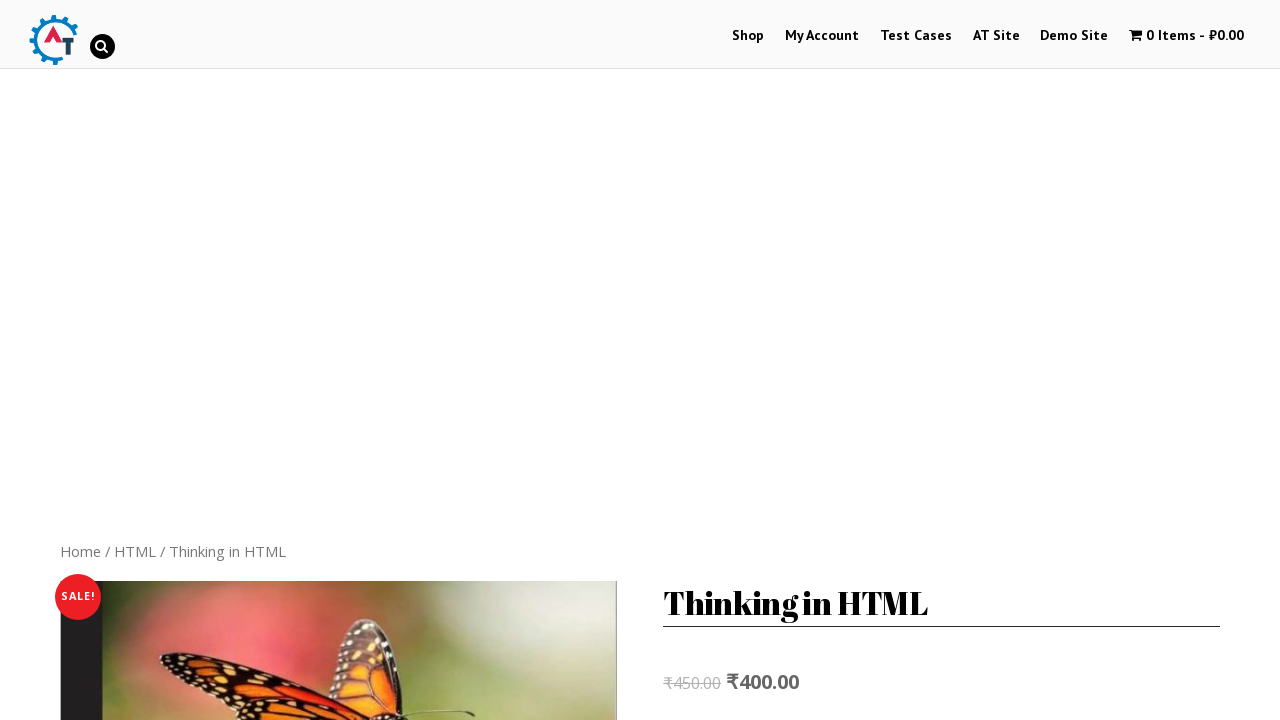

Product page loaded and sale badge visible
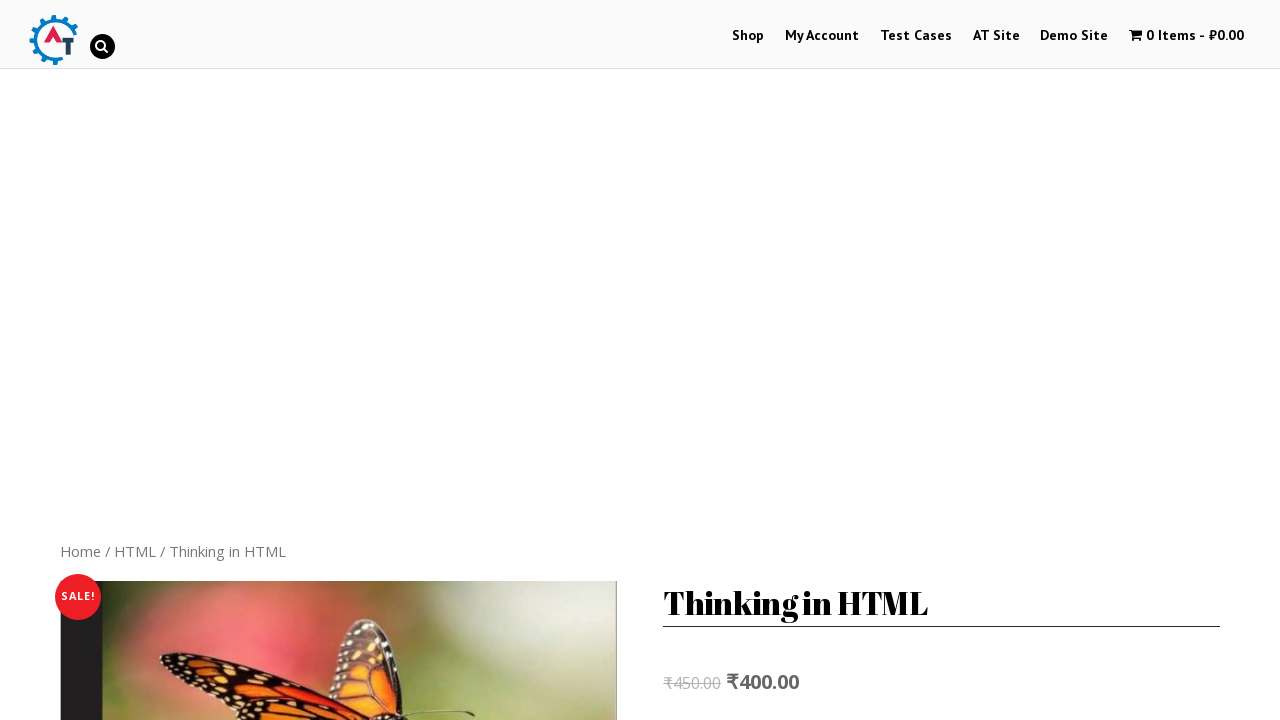

Verified sale badge is visible on product
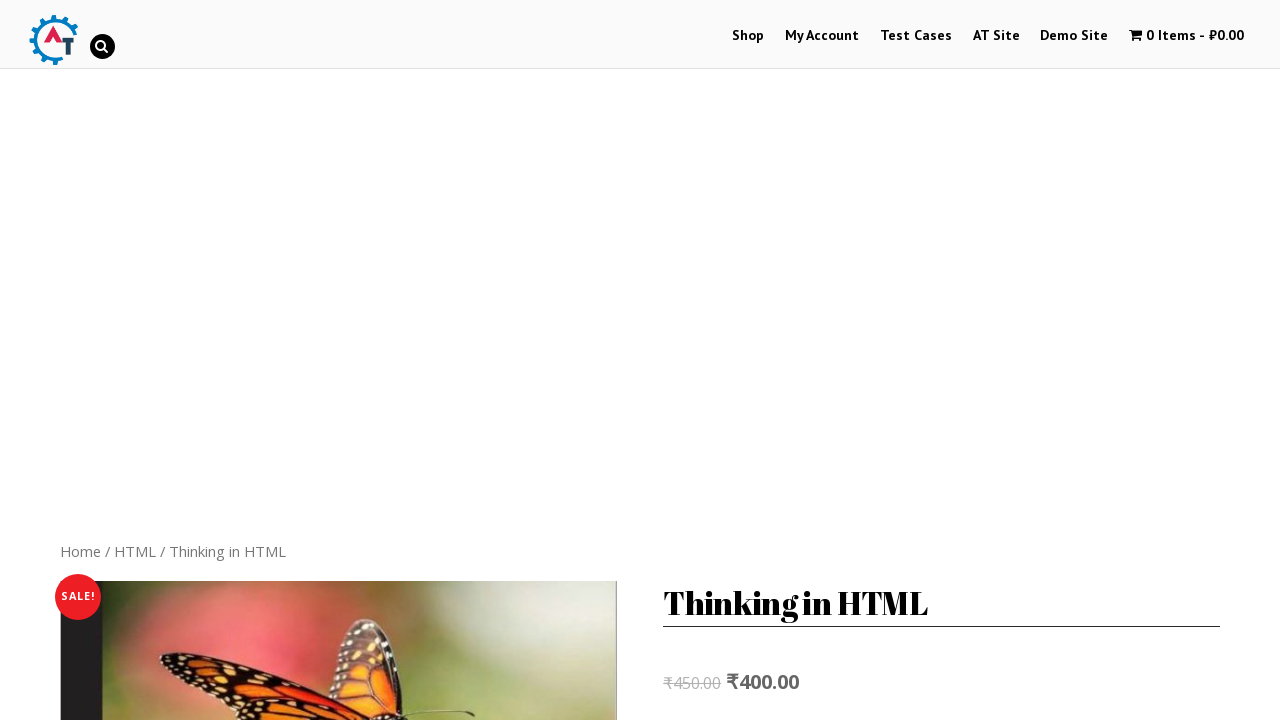

Filled search field with 'javascript' on input[name='s']
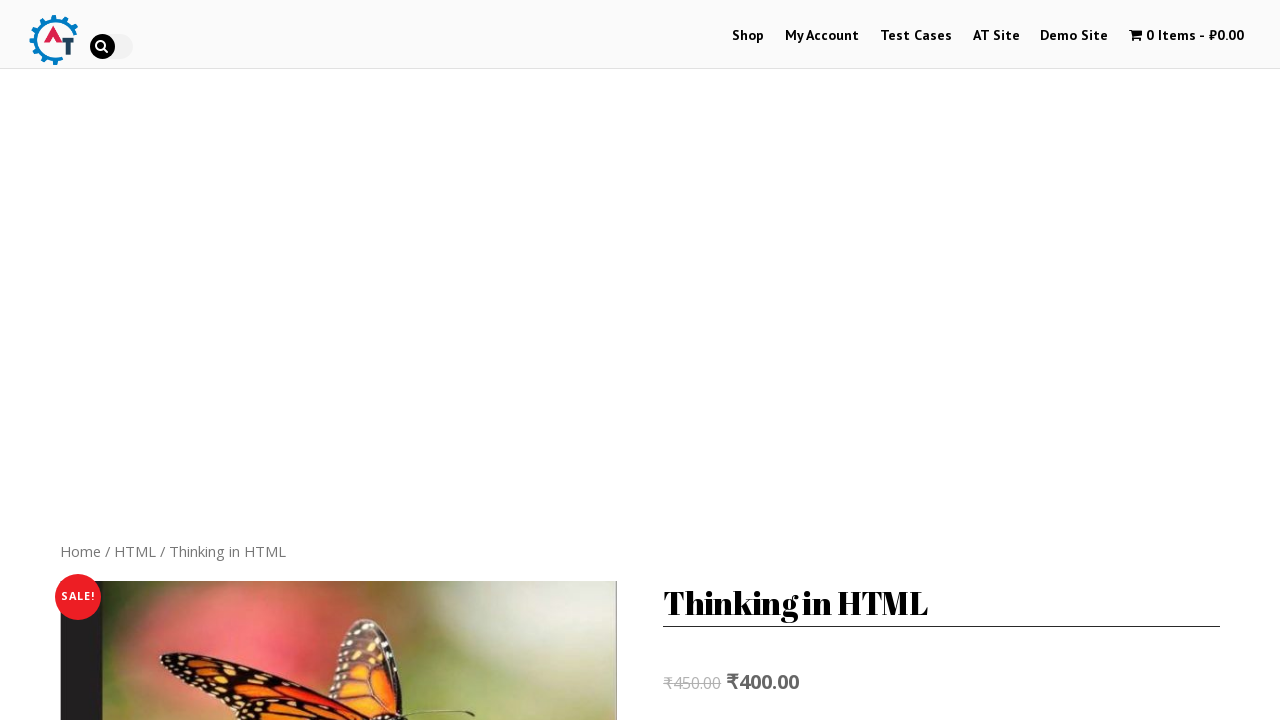

Pressed Enter to search for 'javascript' on input[name='s']
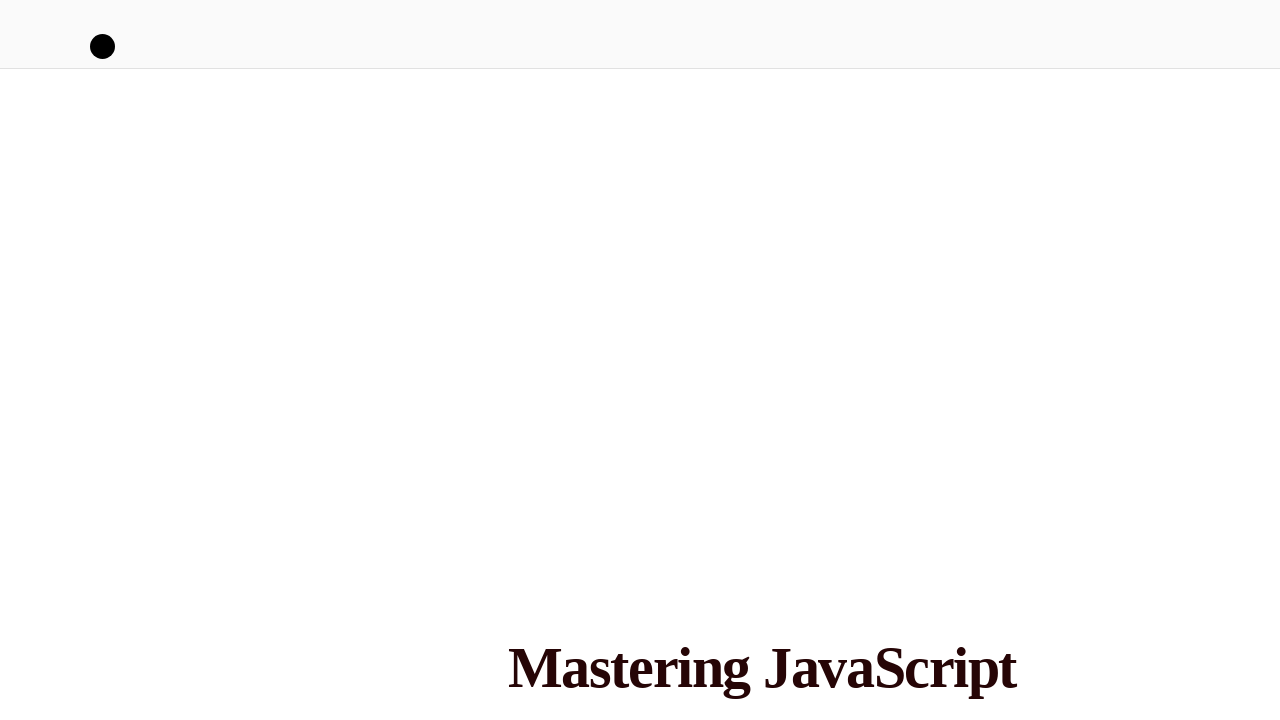

Search results page loaded for 'javascript'
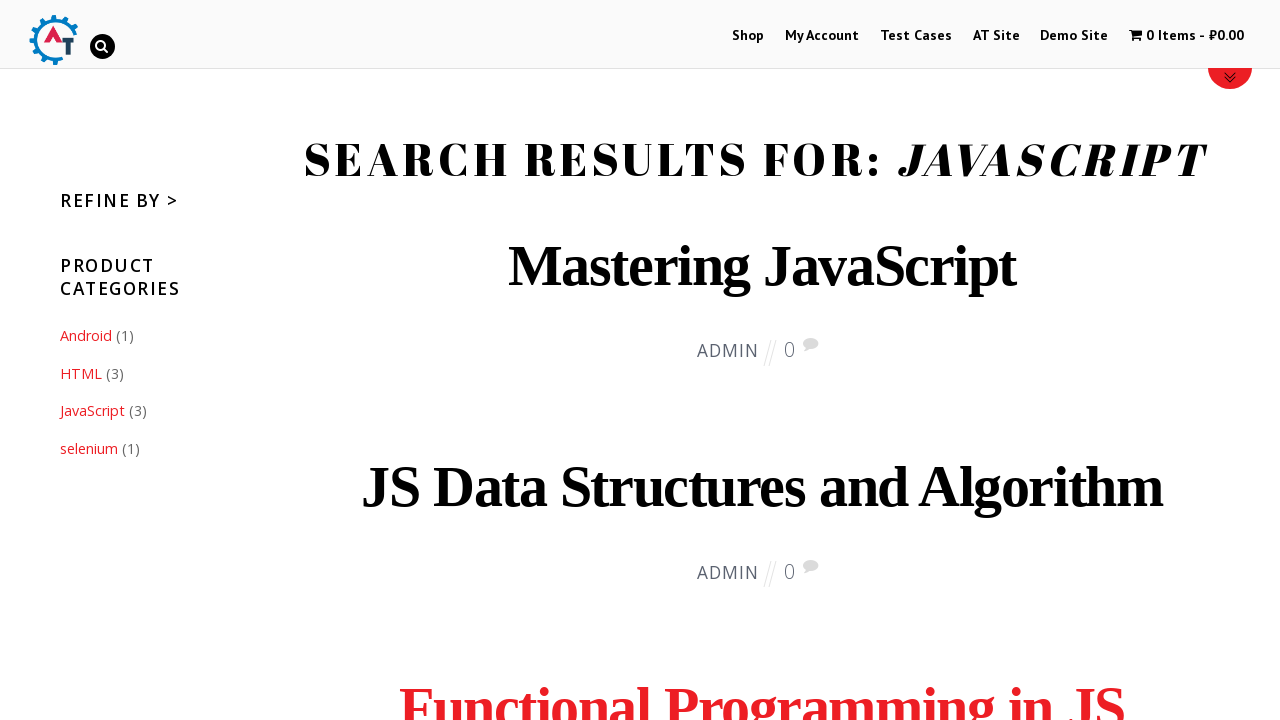

Clicked on 'Mastering JavaScript' product at (762, 265) on h2 a[title='Mastering JavaScript']
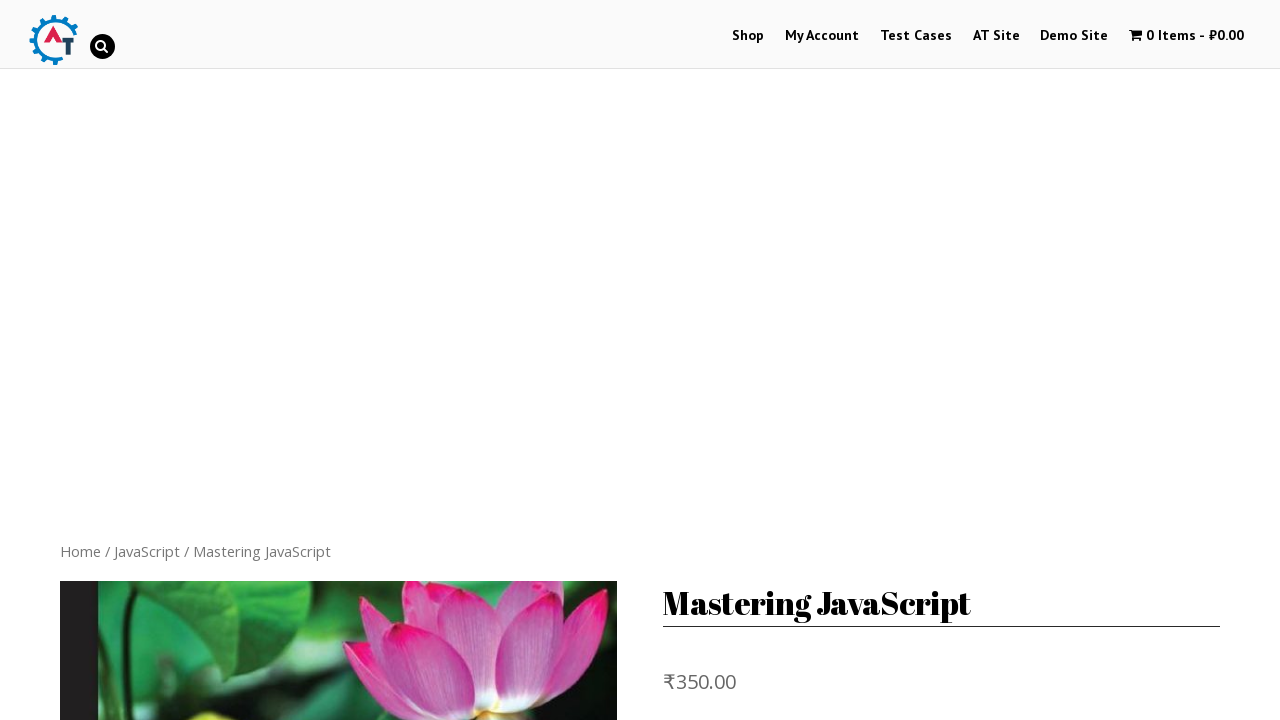

Product detail page loaded
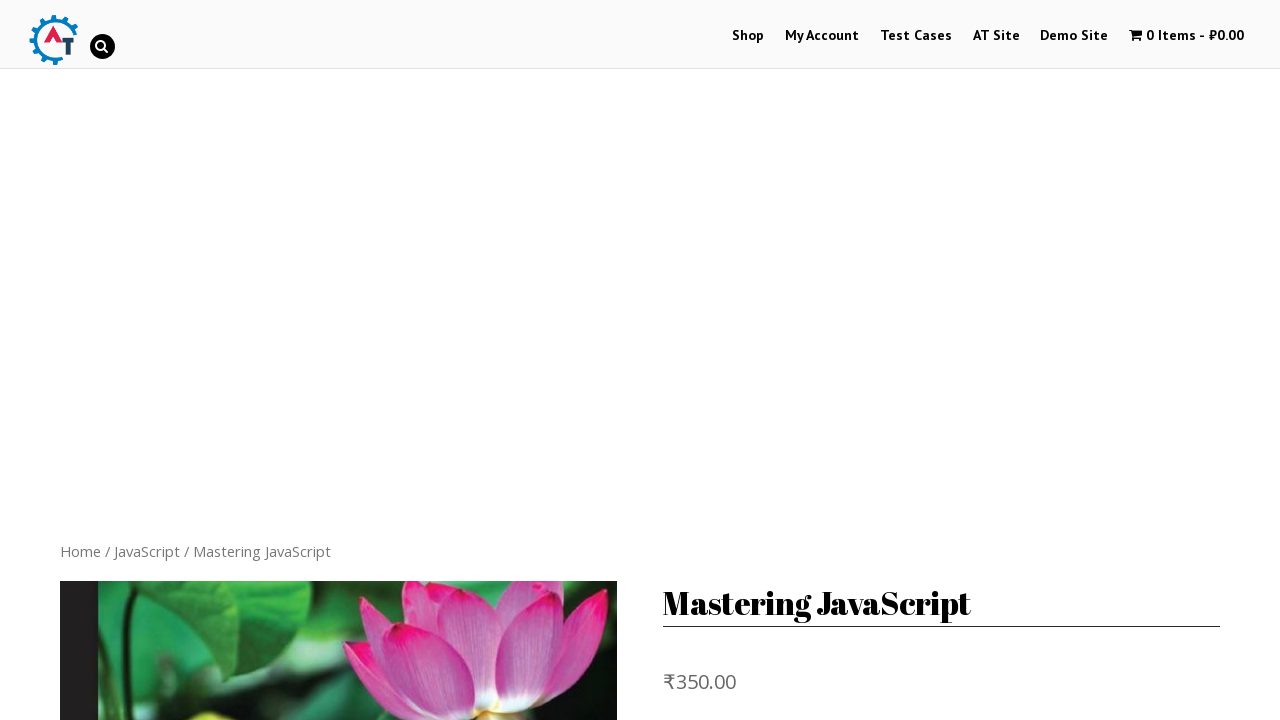

Clicked 'Add to cart' button at (812, 361) on button[type='submit']
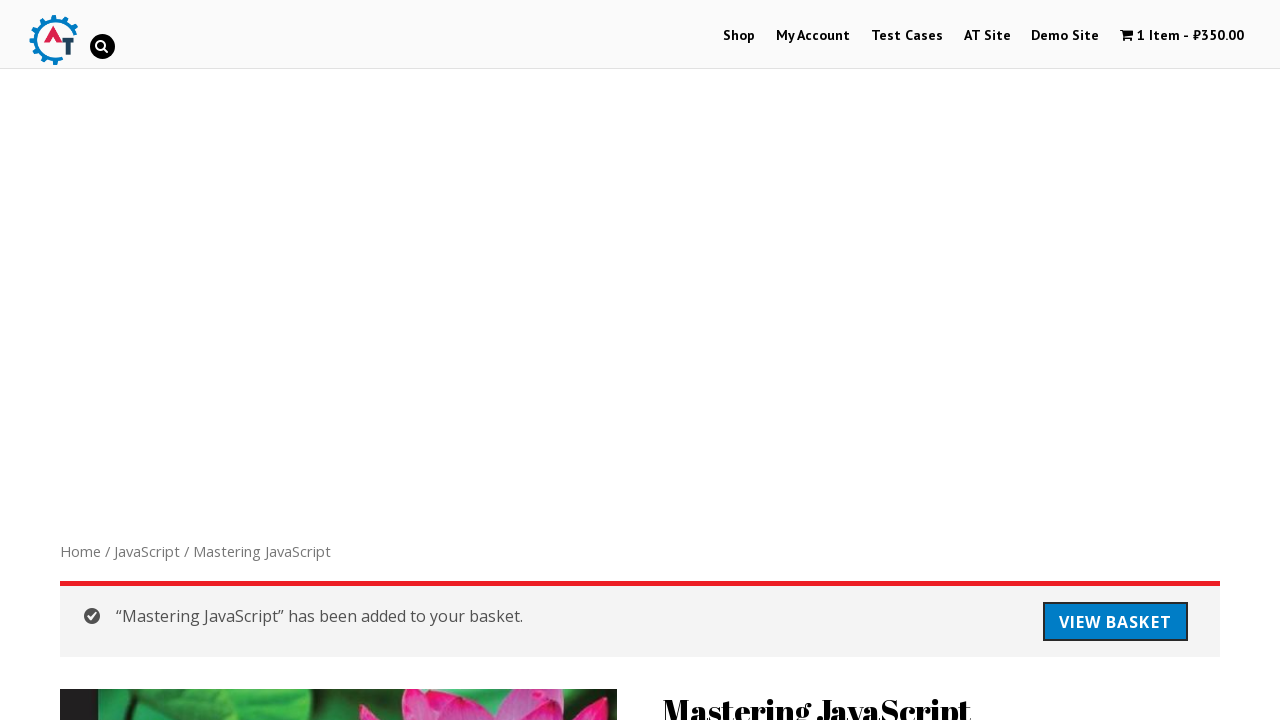

Item added to cart - confirmation message displayed
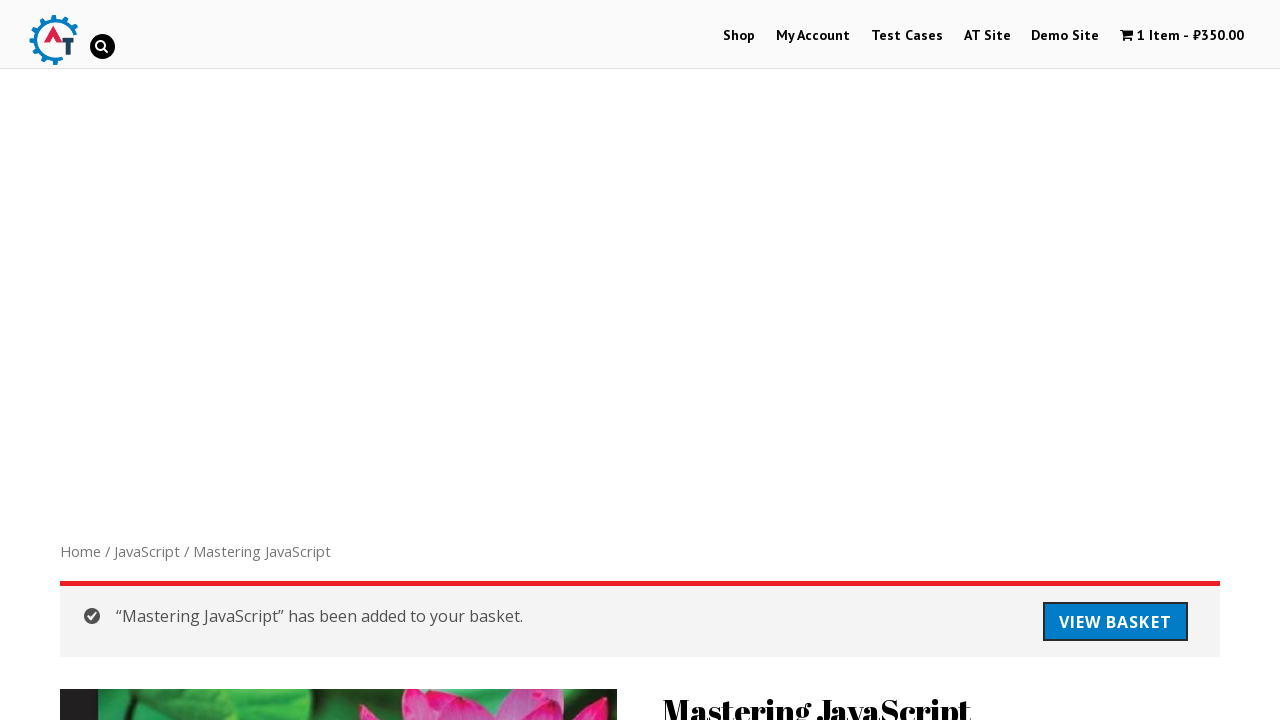

Clicked 'View basket' button to navigate to cart at (1115, 622) on div.woocommerce-message a.button
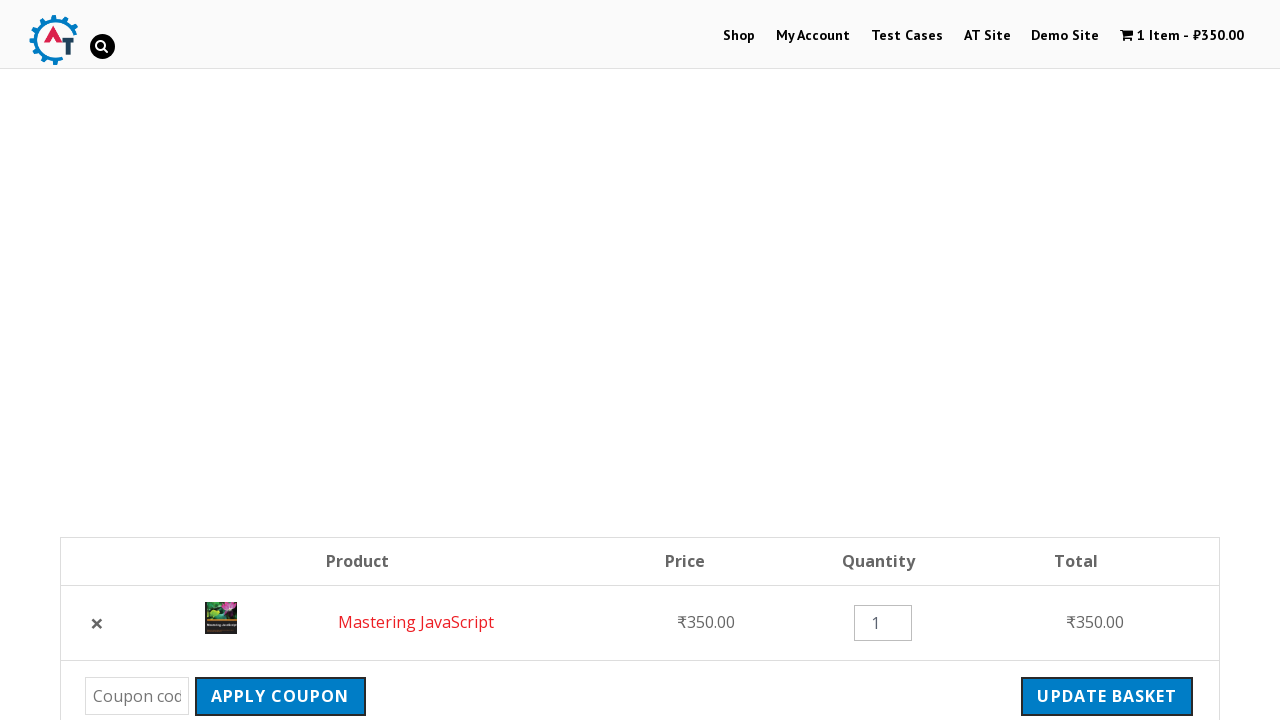

Cart page loaded with quantity input visible
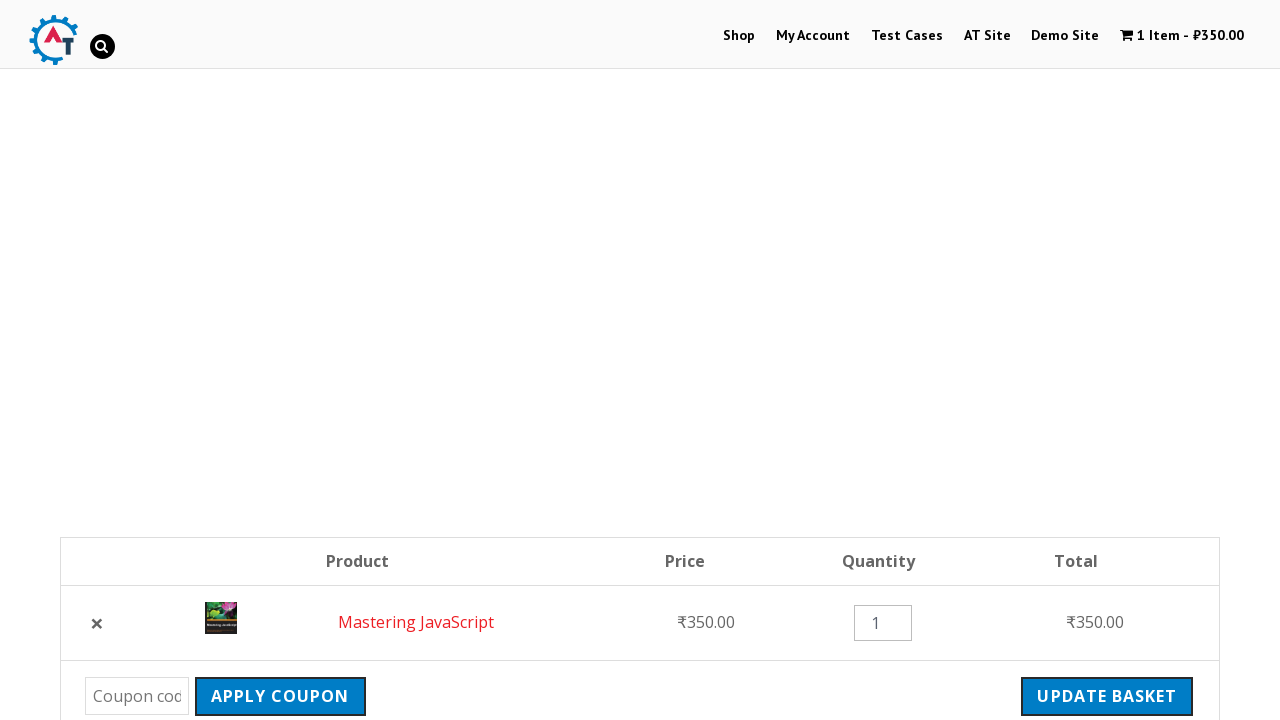

Updated product quantity to 3 on div.quantity input
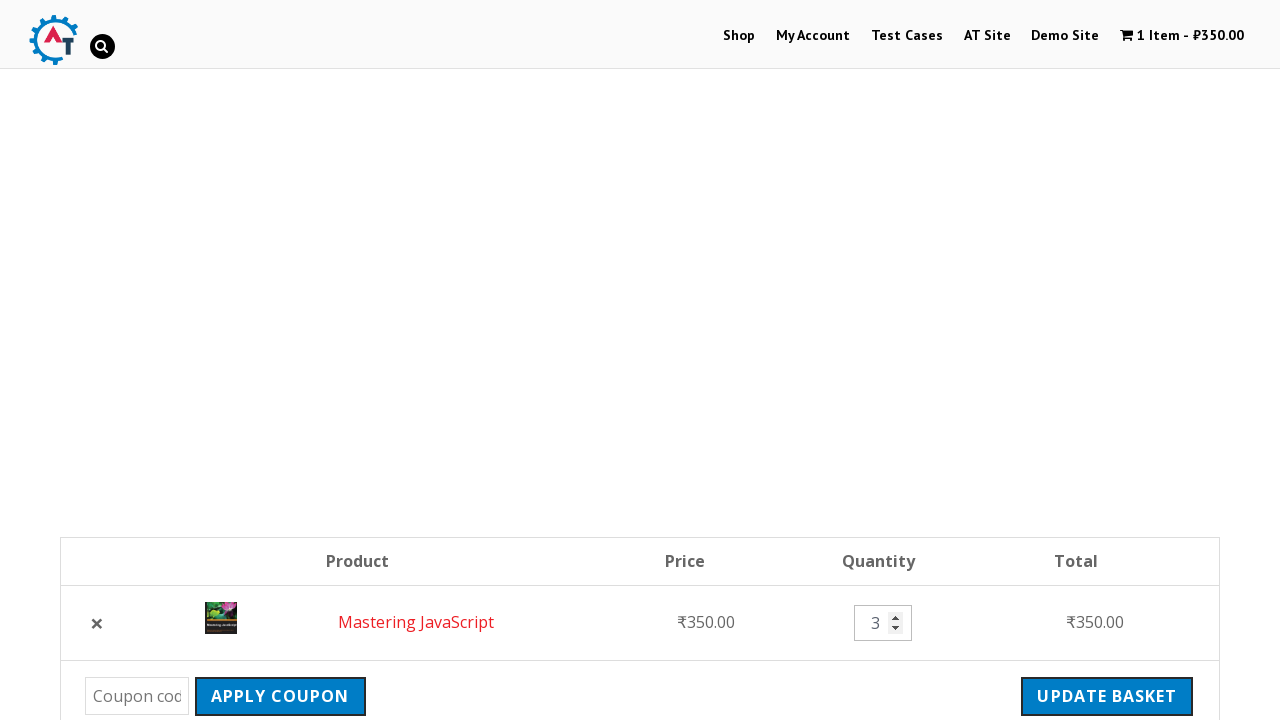

Clicked 'Update cart' button at (1107, 696) on input[name='update_cart']
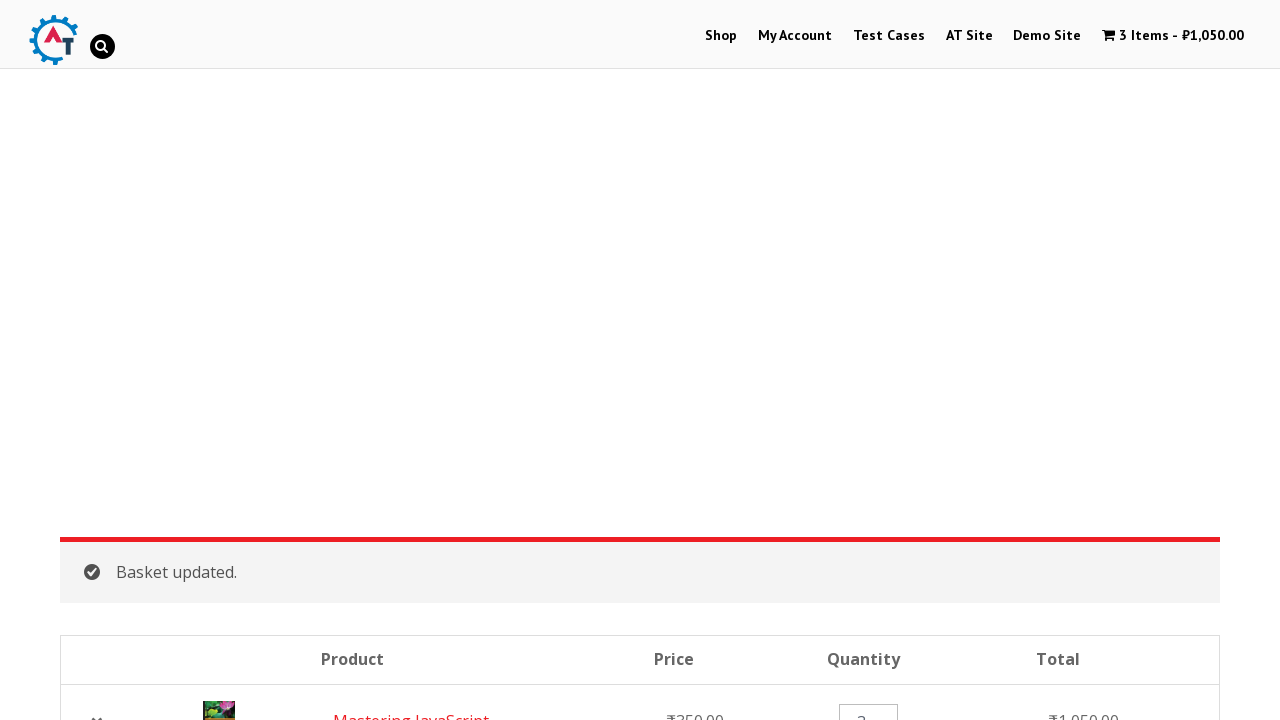

Cart updated successfully - product subtotal visible
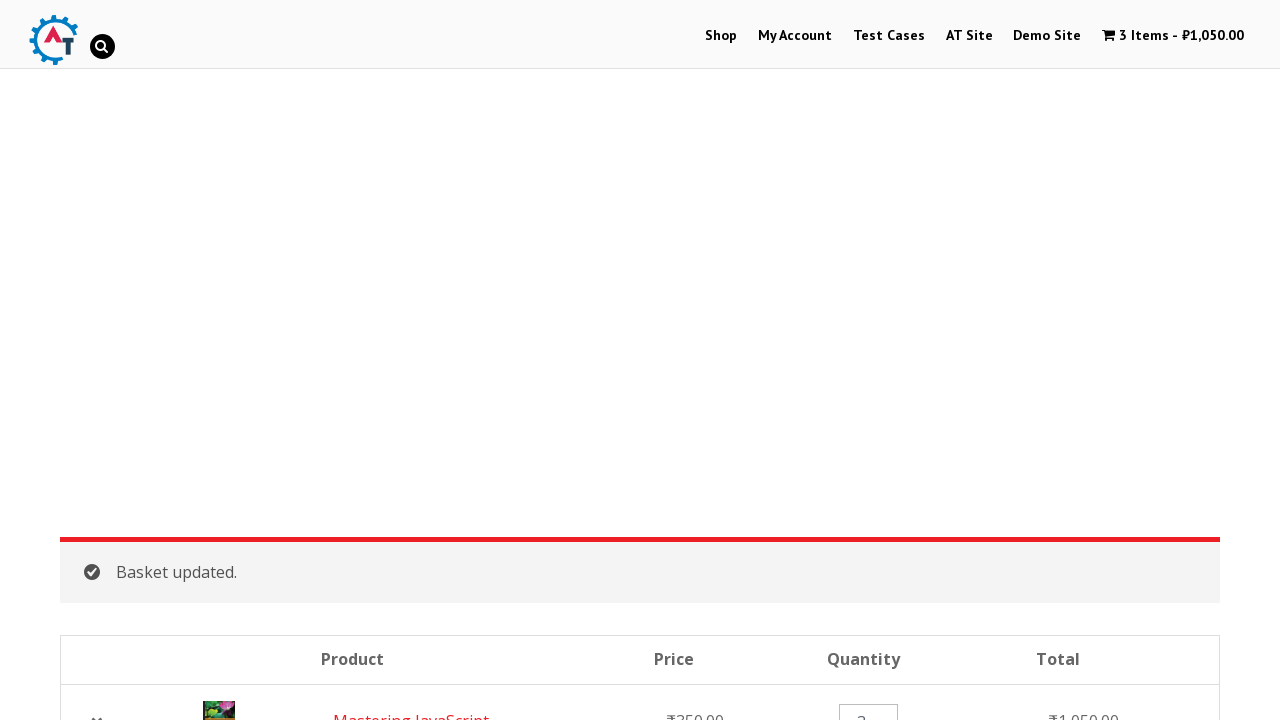

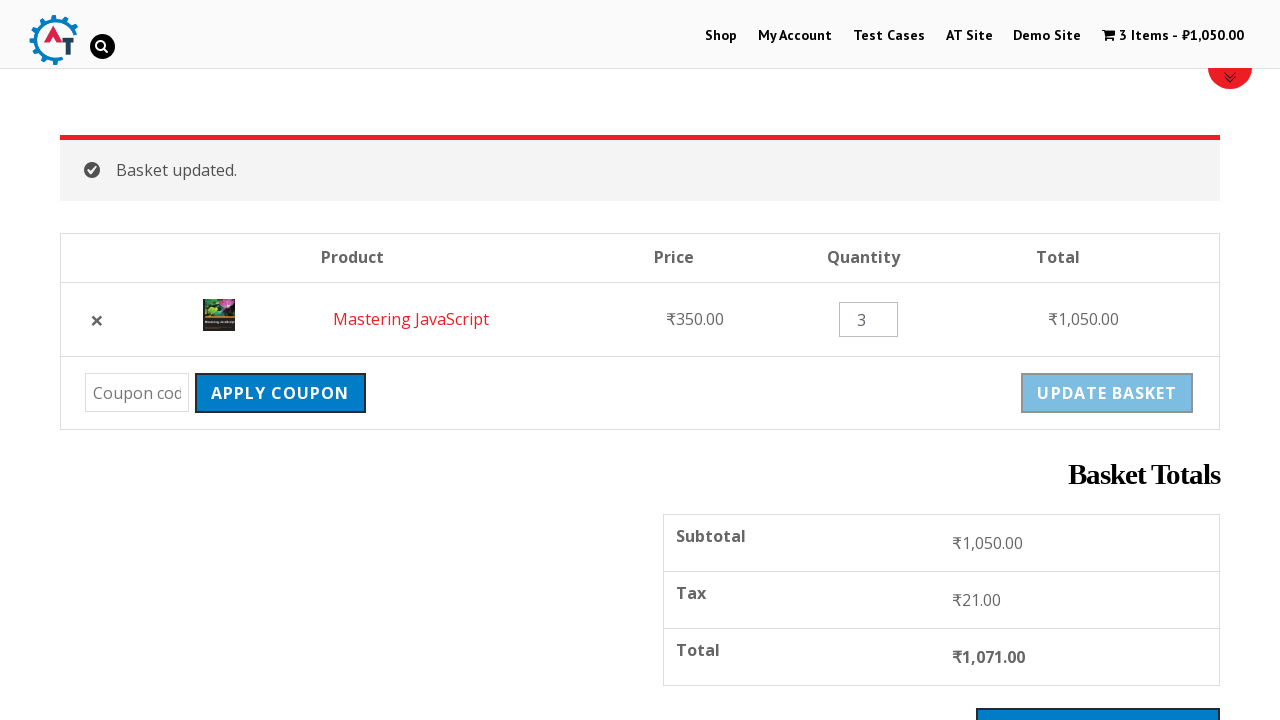